Tests drag-and-drop functionality by dragging a "Drag me" element onto a "Drop here" target area and verifying the text changes to "Dropped!"

Starting URL: https://demoqa.com/droppable

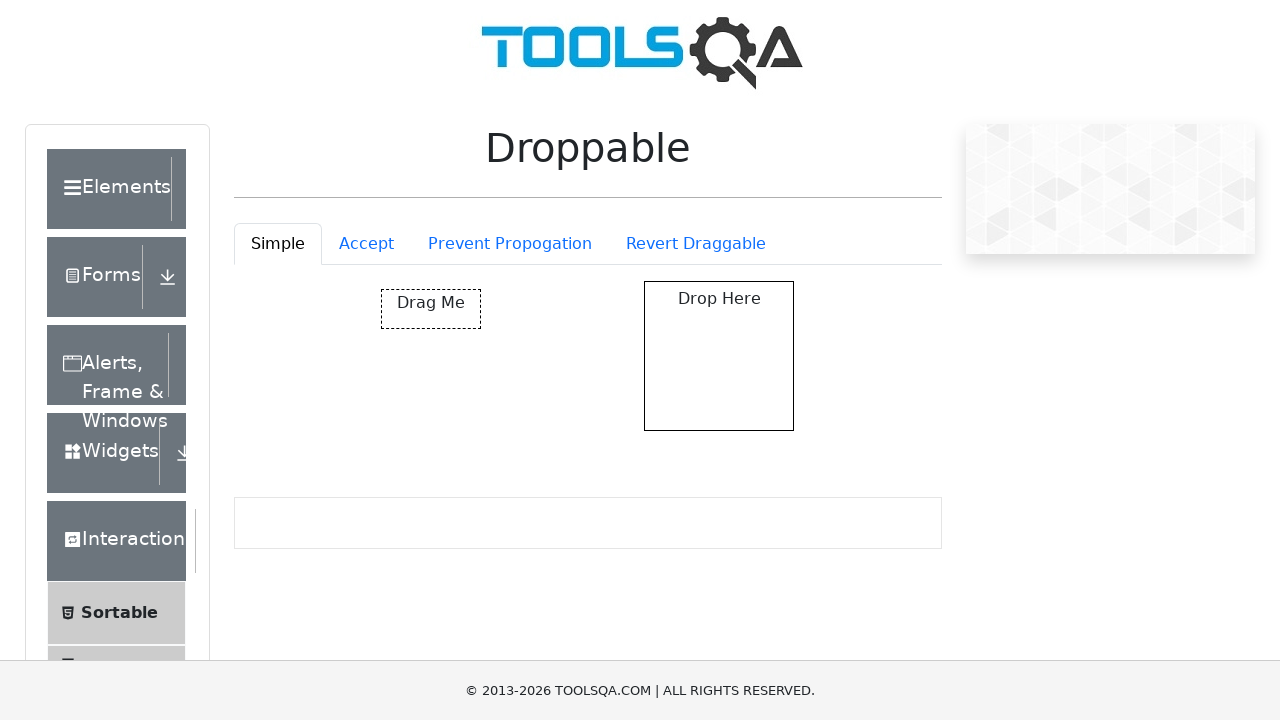

Located the draggable 'Drag me' element
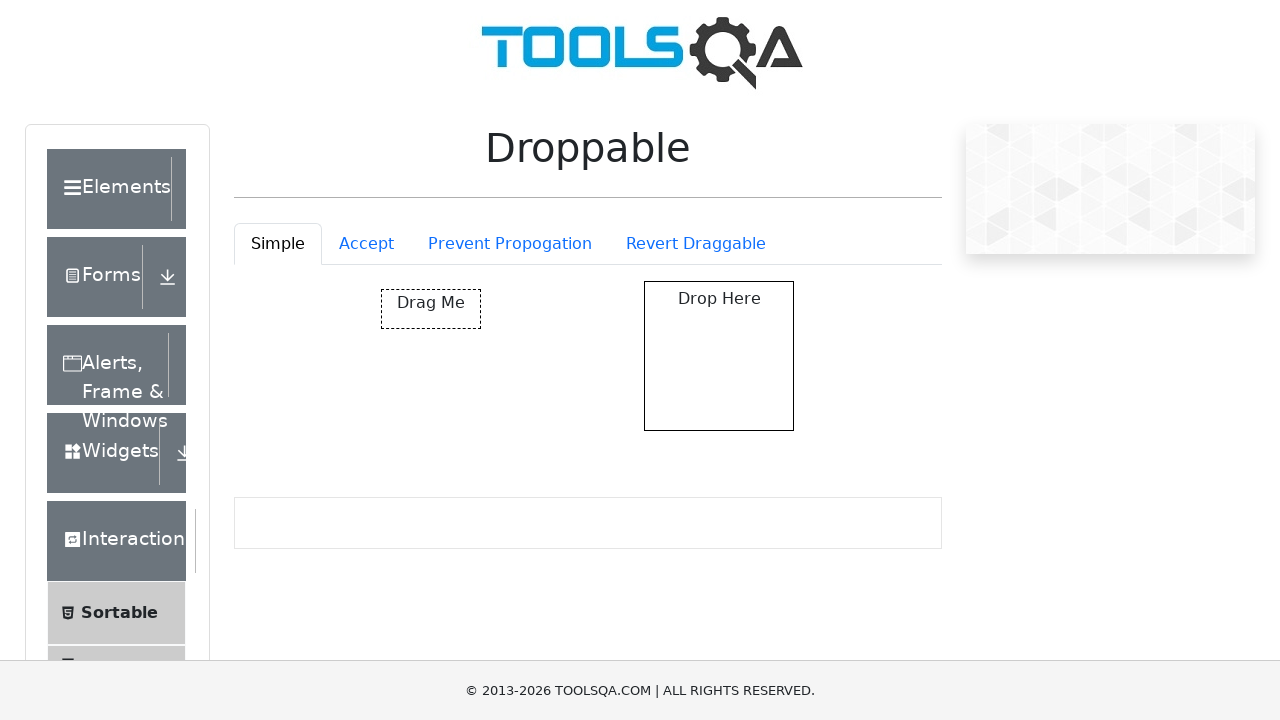

Located the drop target area
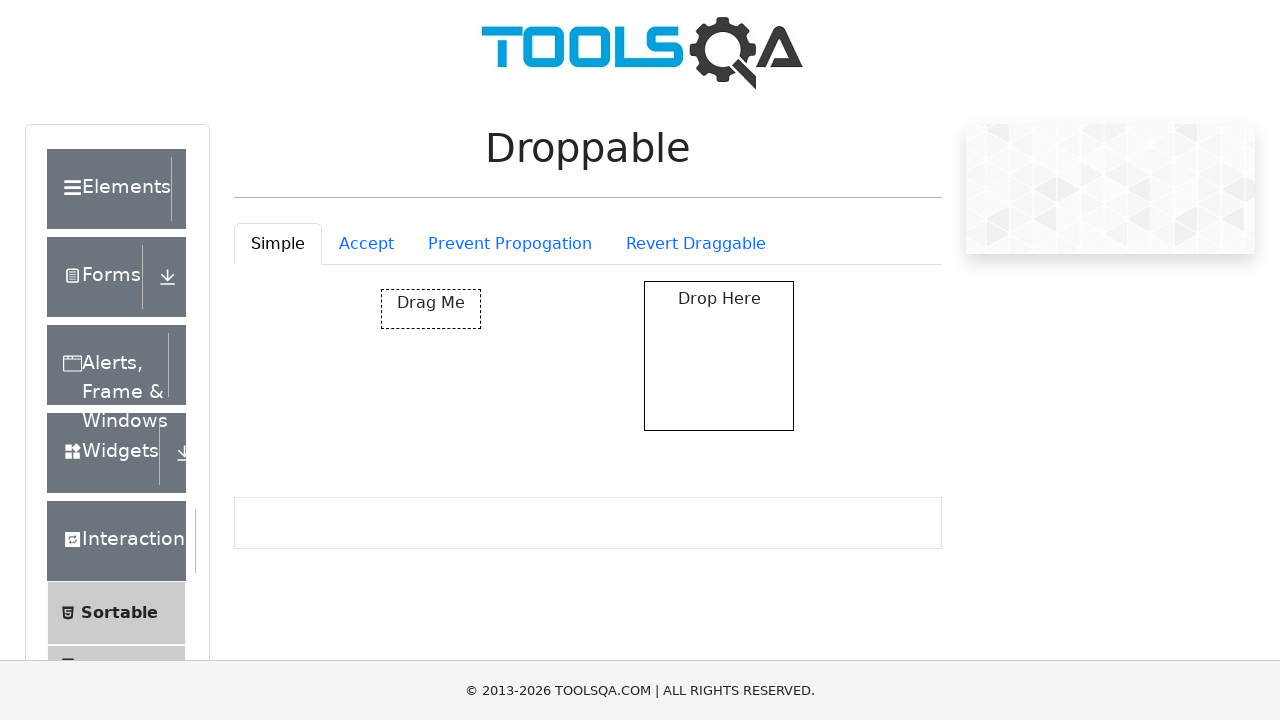

Dragged 'Drag me' element onto the drop target area at (719, 356)
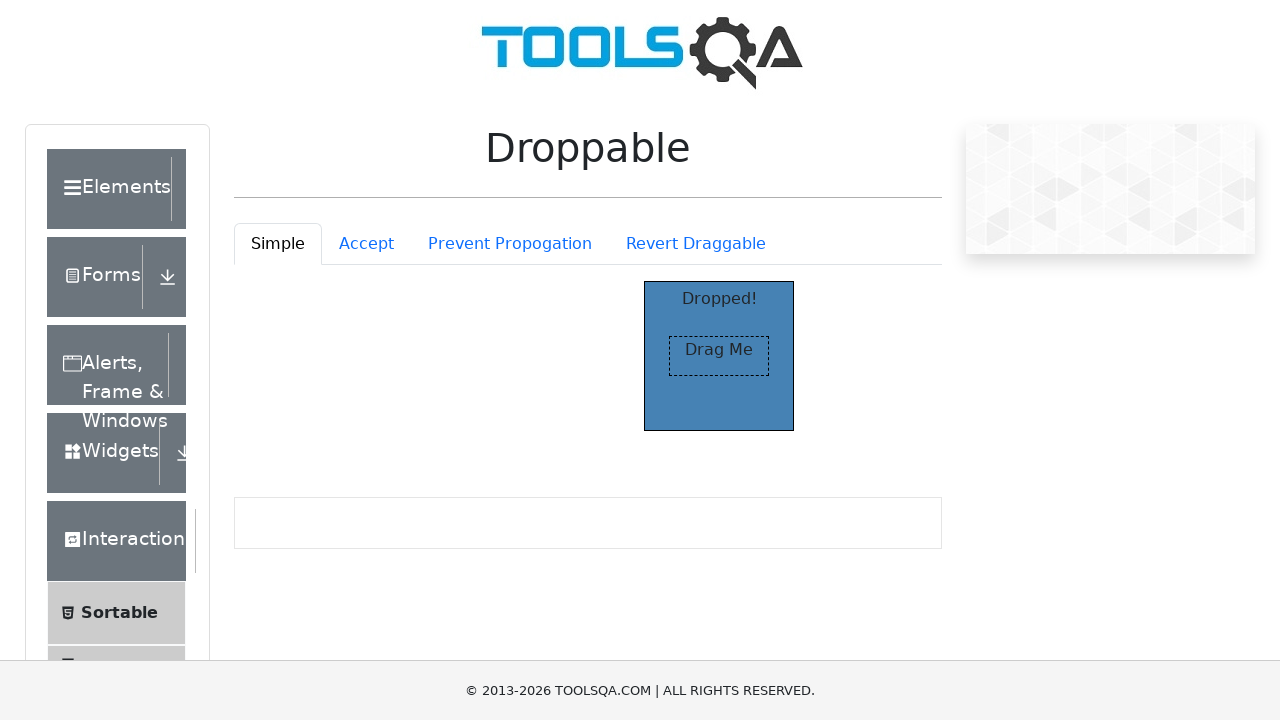

Located the 'Dropped!' text element
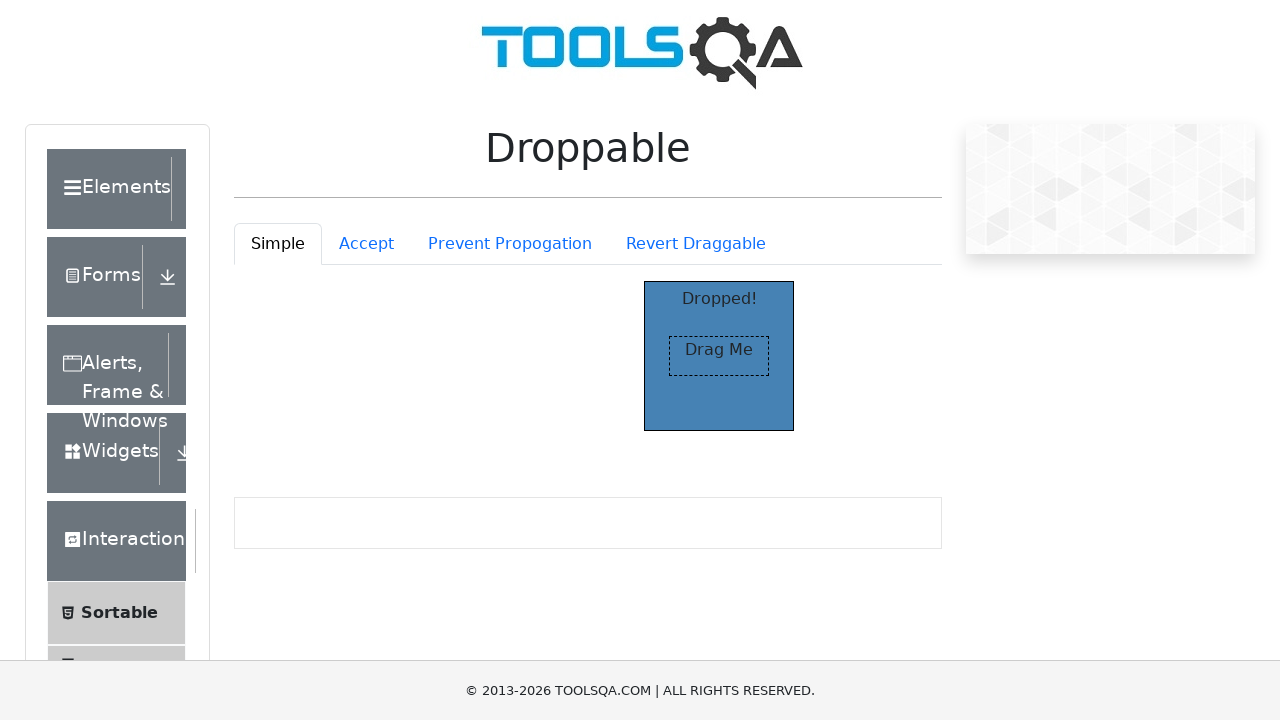

Verified 'Dropped!' text is visible
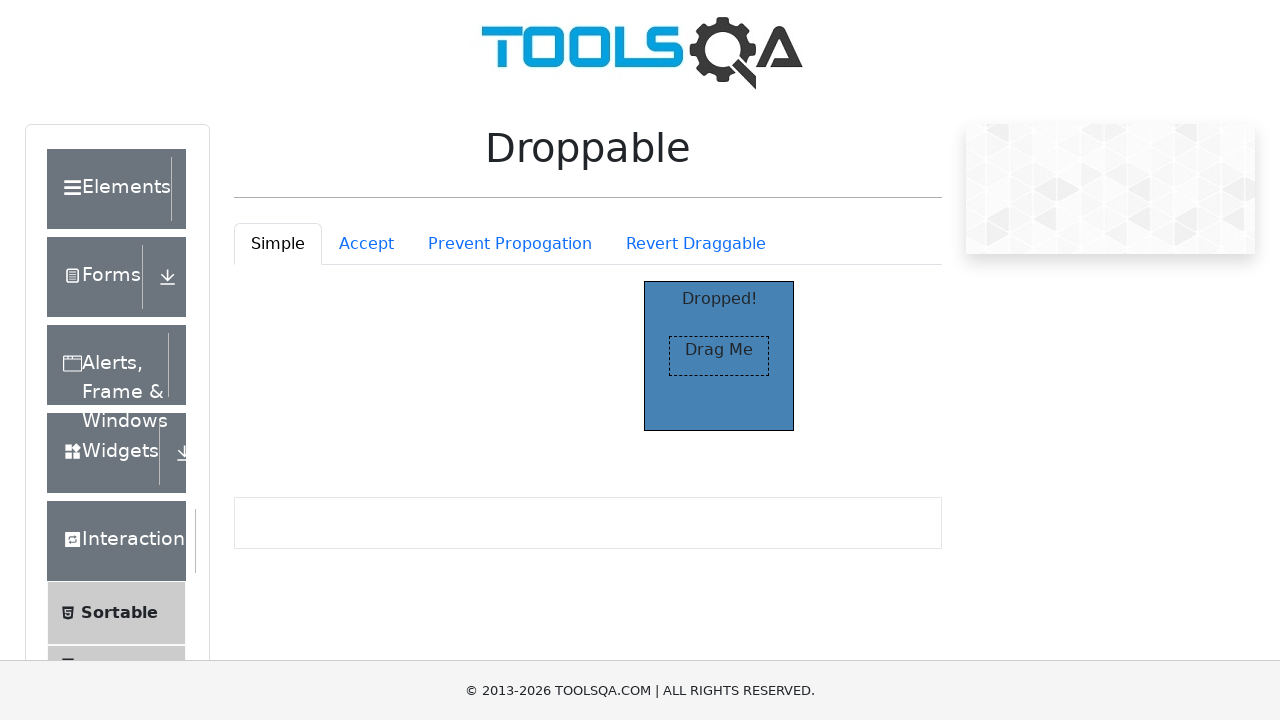

Asserted that drop target text changed to 'Dropped!'
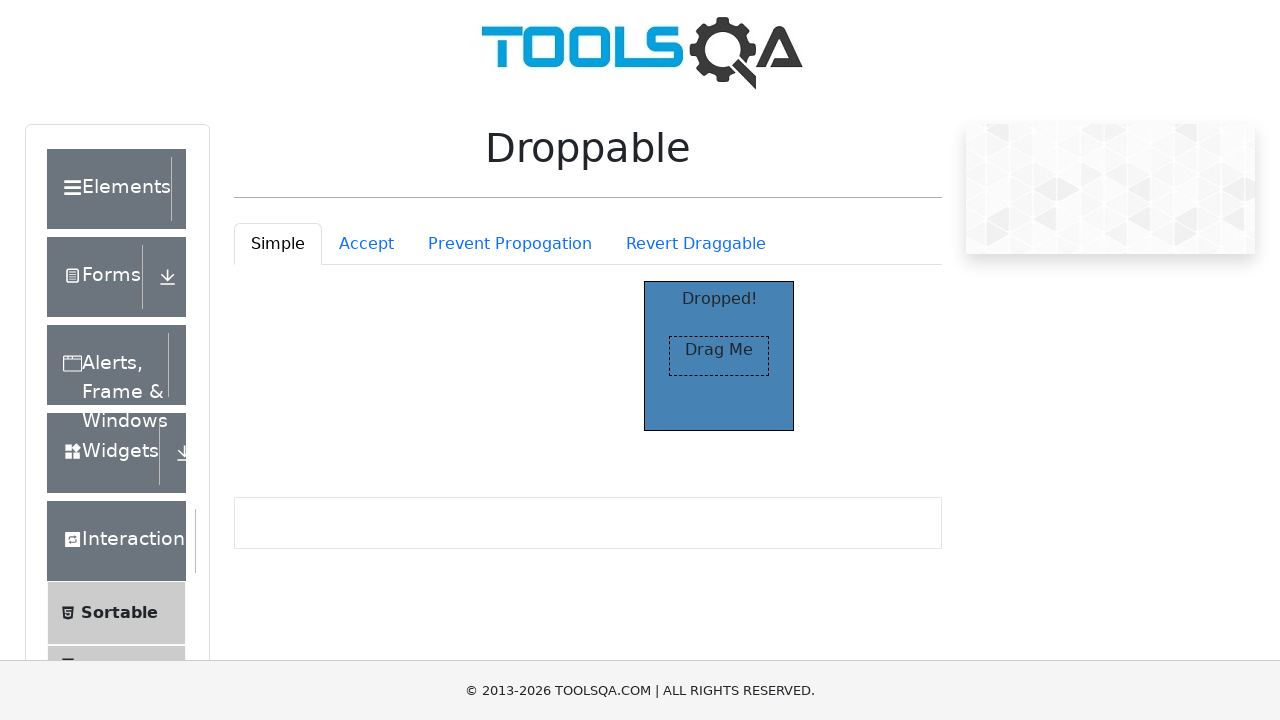

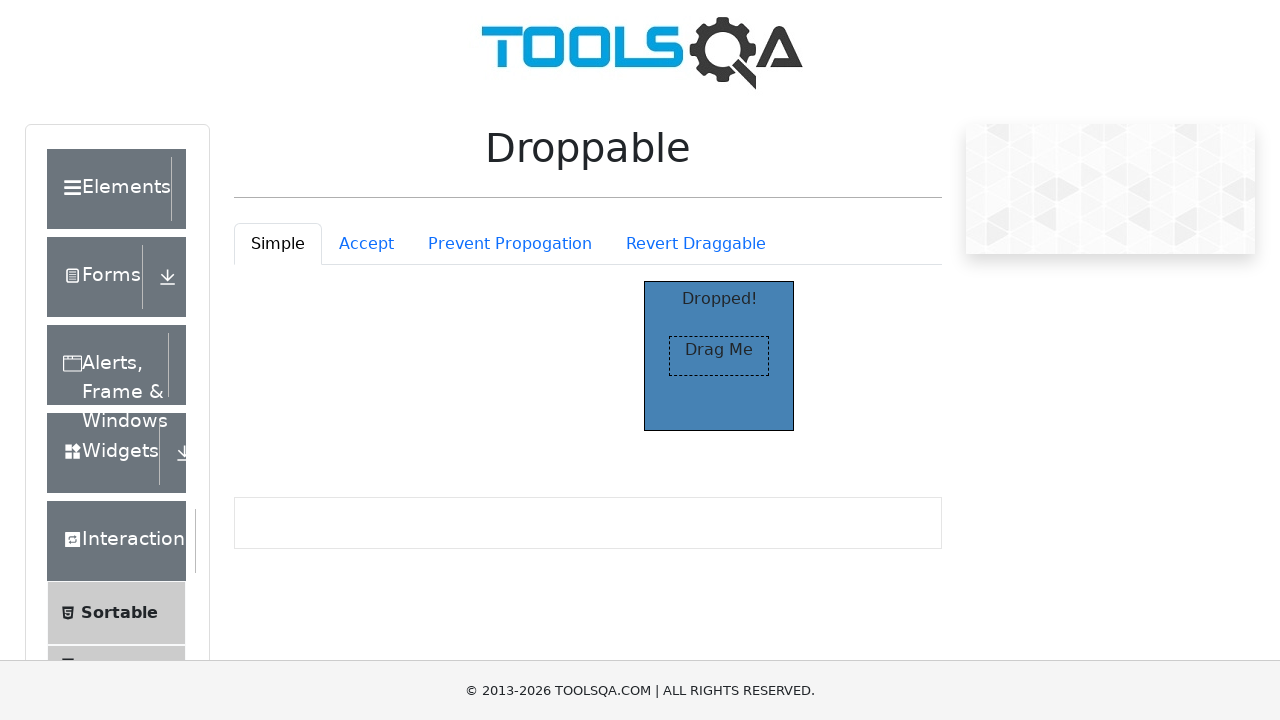